Tests clicking the 'About us' button multiple times using different click methods, navigating back between clicks

Starting URL: https://codefish.io/

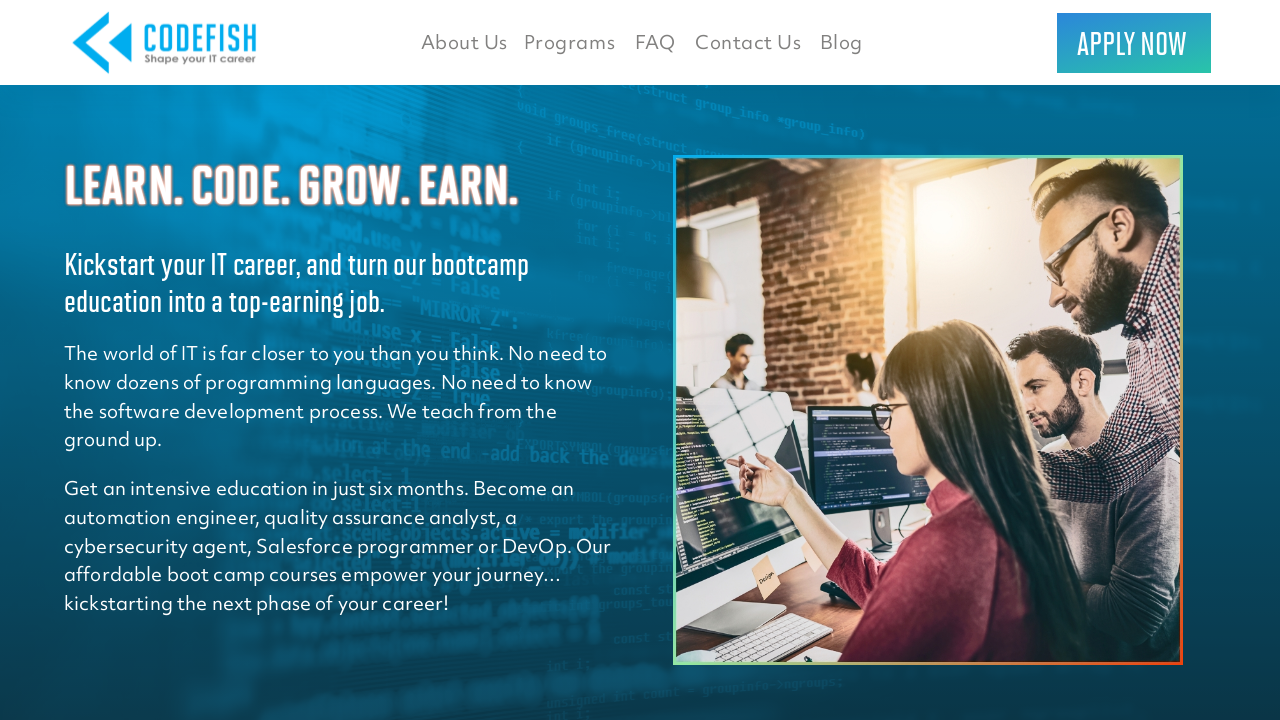

Clicked 'About us' button at (464, 42) on xpath=//button[.='About us']
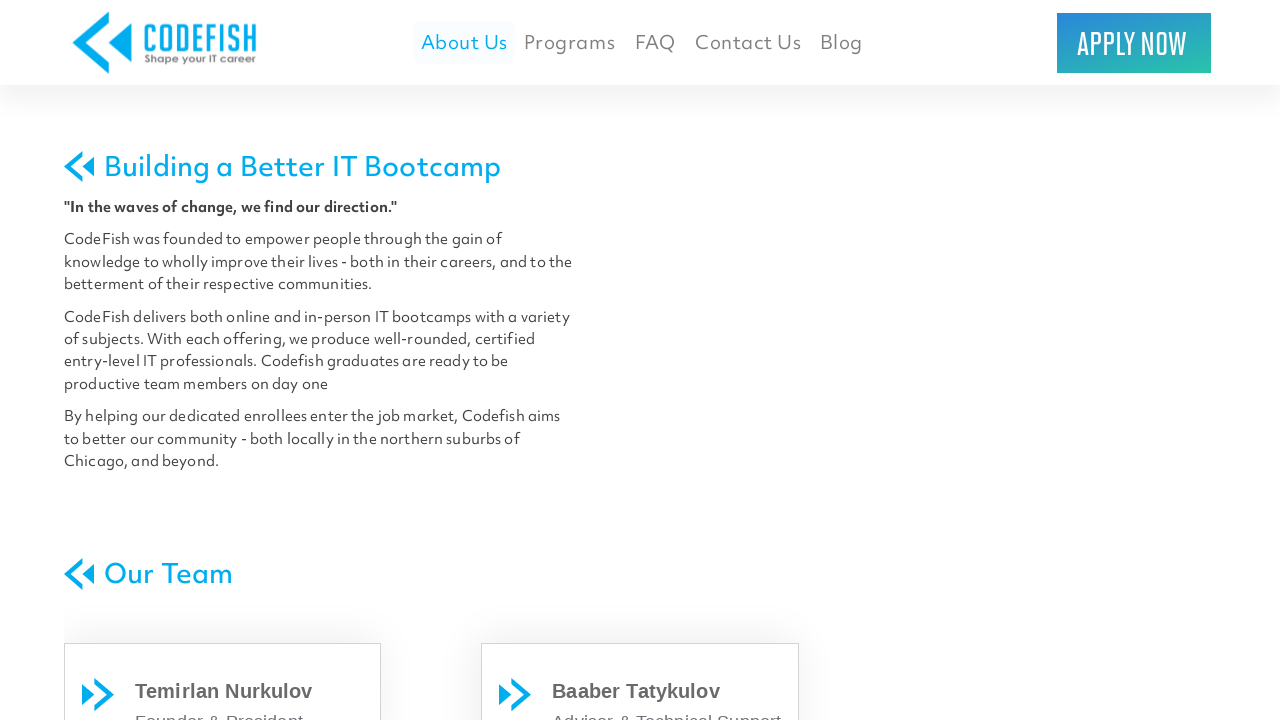

Page loaded after clicking 'About us'
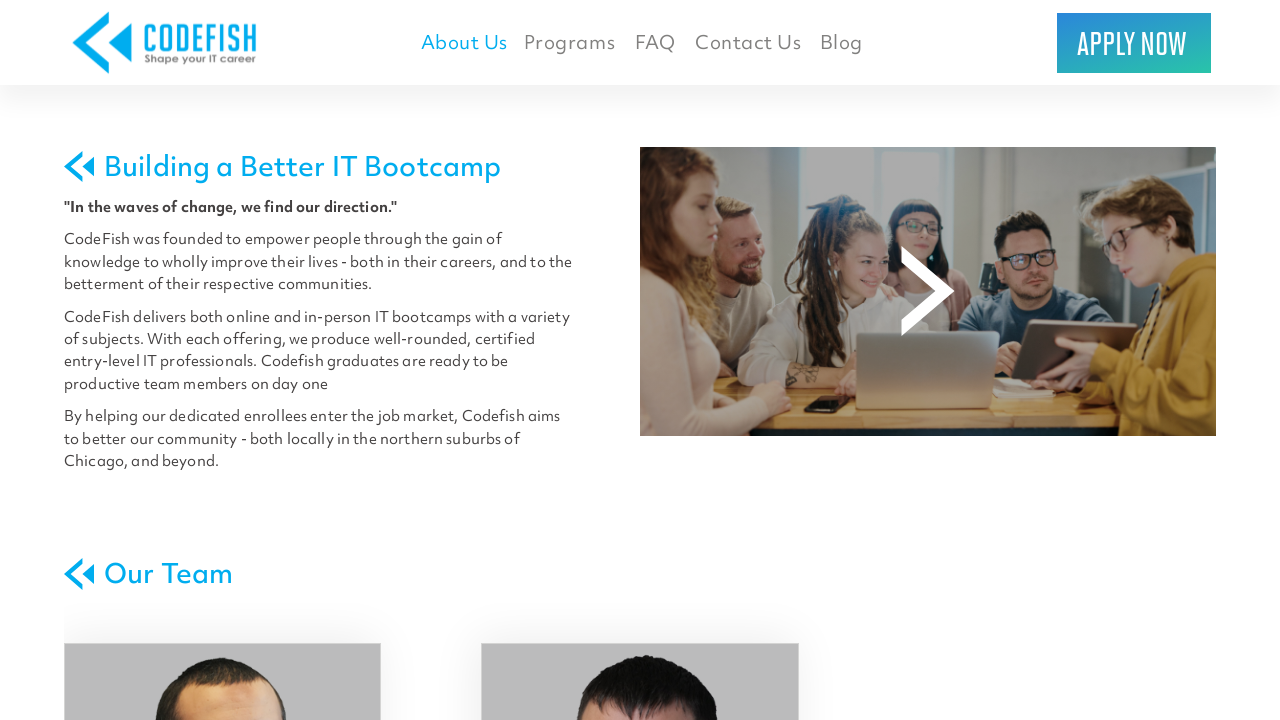

Navigated back to previous page
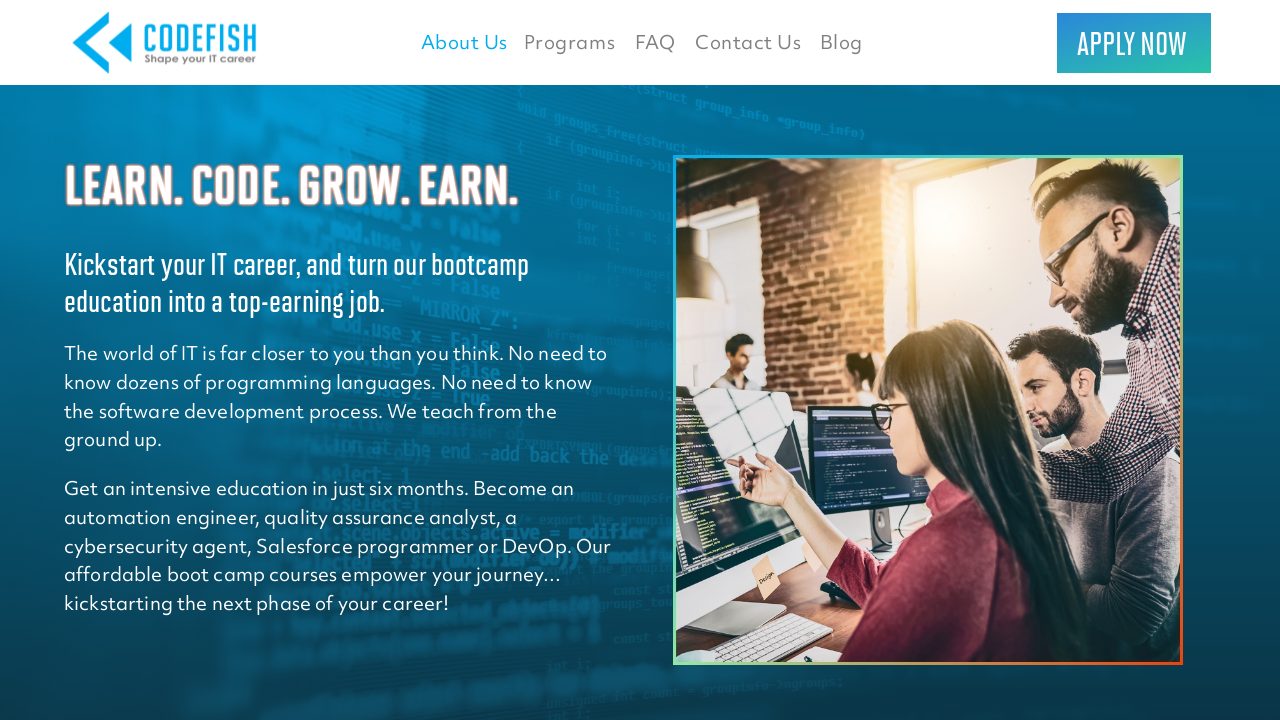

Clicked 'About us' button (second time) at (464, 42) on xpath=//button[.='About us']
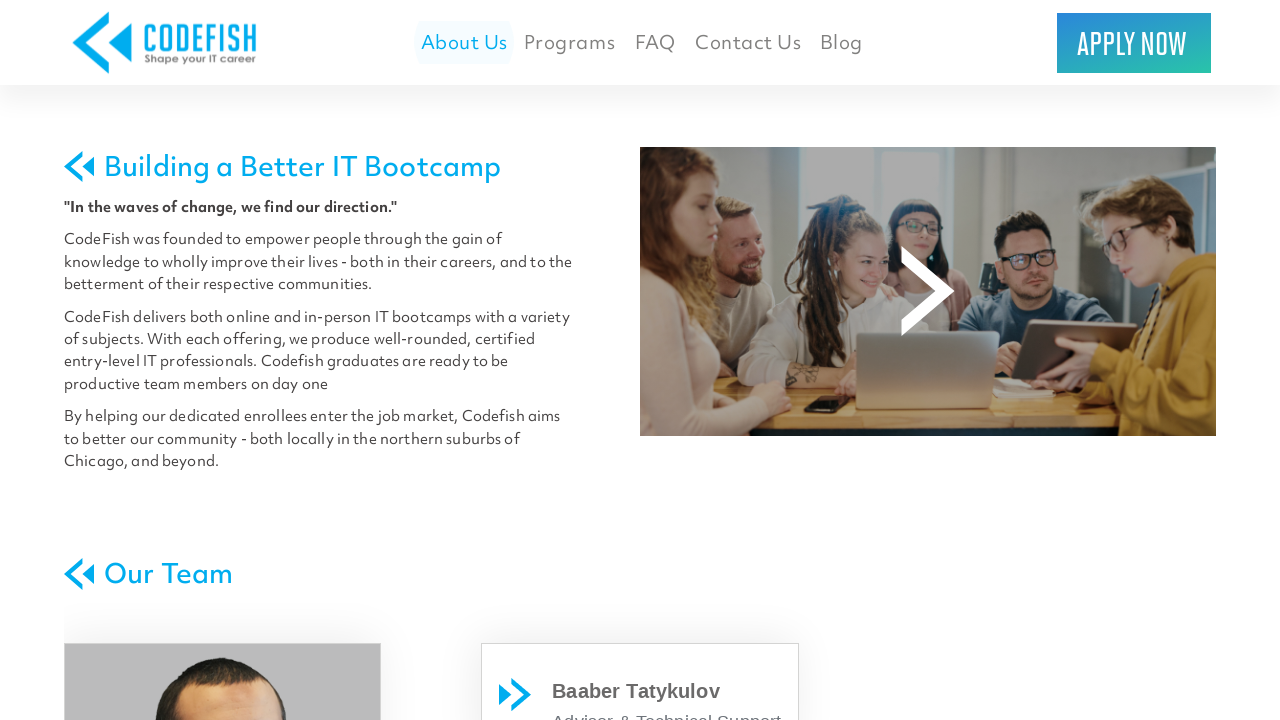

Page loaded after second click on 'About us'
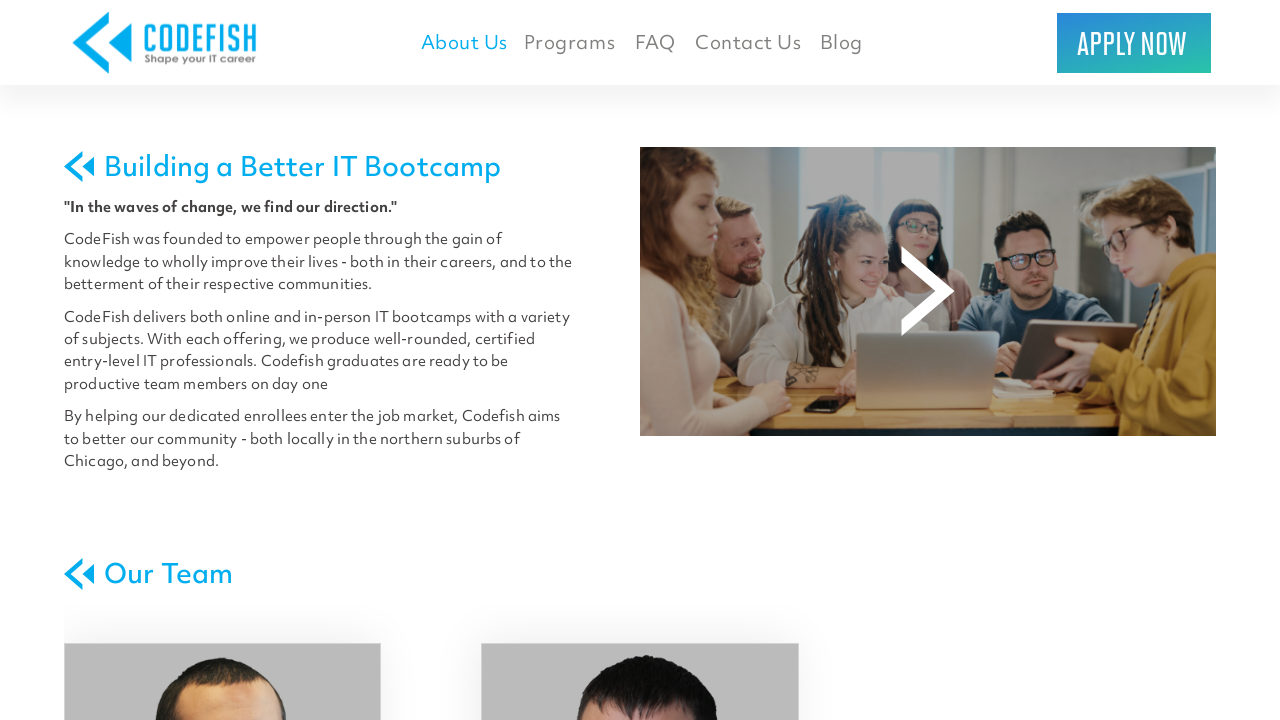

Navigated back to previous page again
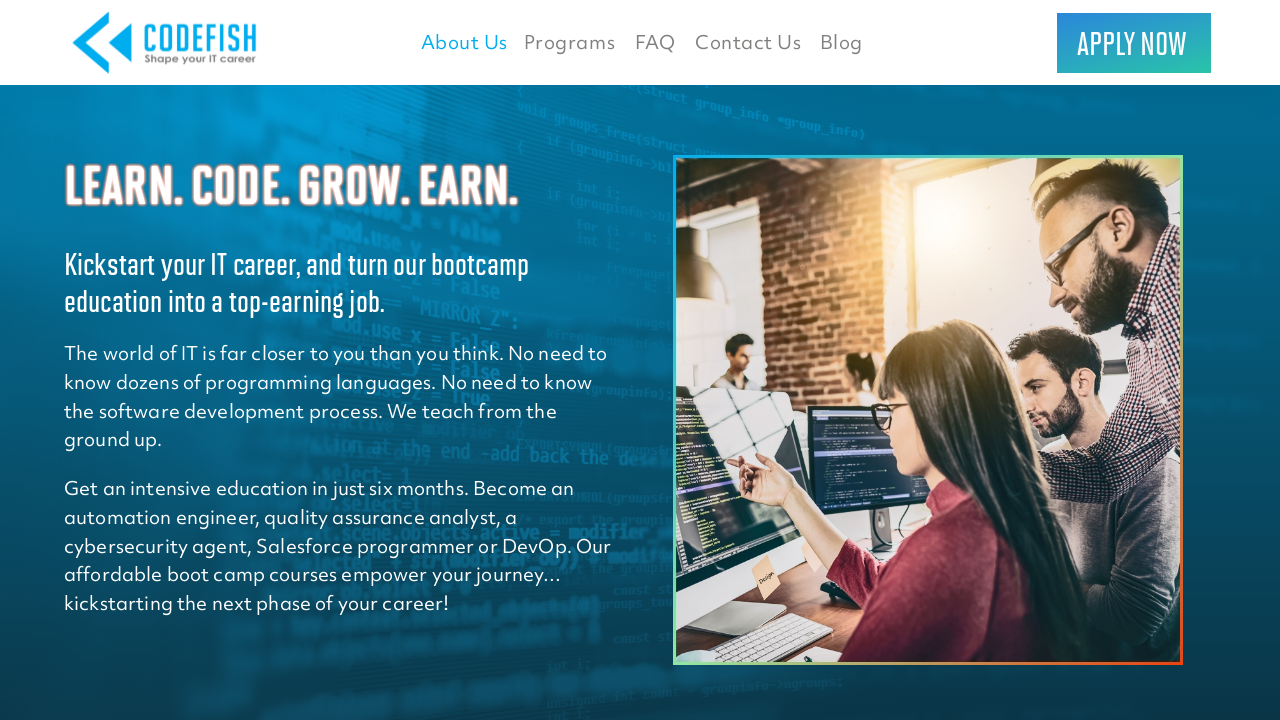

Located 'About us' button element
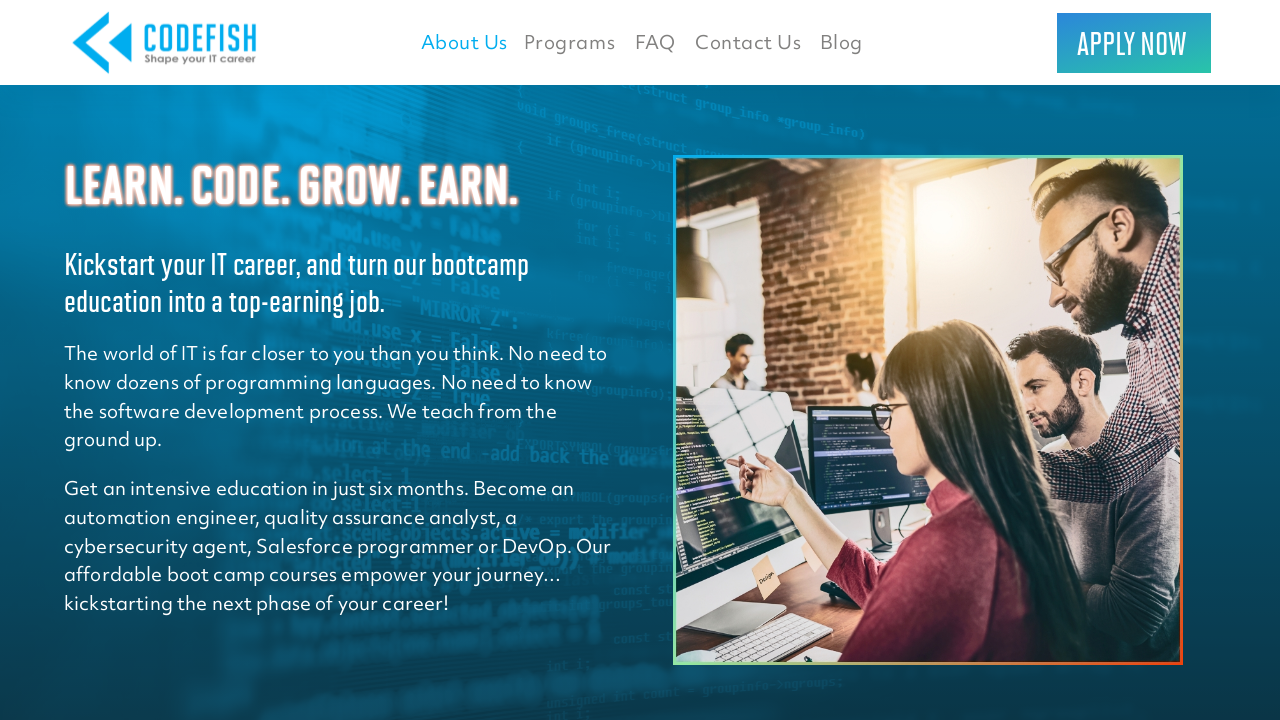

Clicked 'About us' button using JavaScript evaluation (third time)
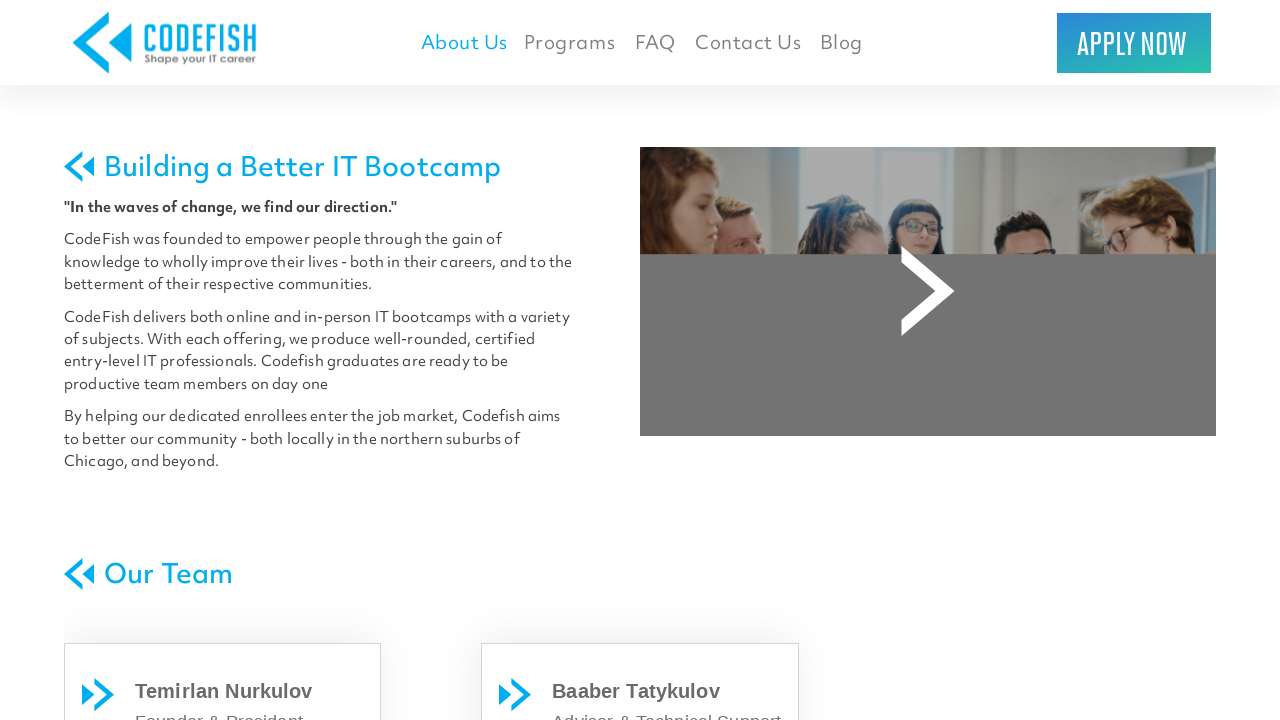

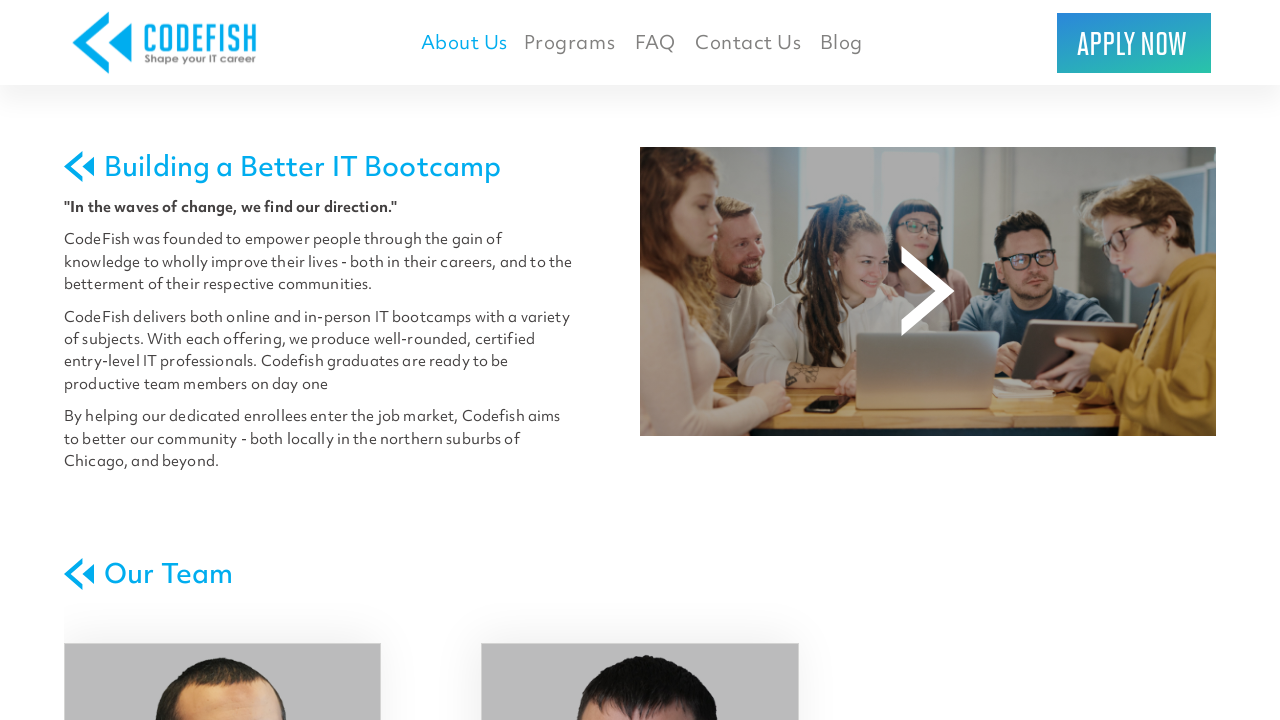